Tests double-click functionality on a W3Schools demo page by entering text in one field, double-clicking a copy button, and verifying the text is copied to a second field.

Starting URL: https://www.w3schools.com/tags/tryit.asp?filename=tryhtml5_ev_ondblclick3

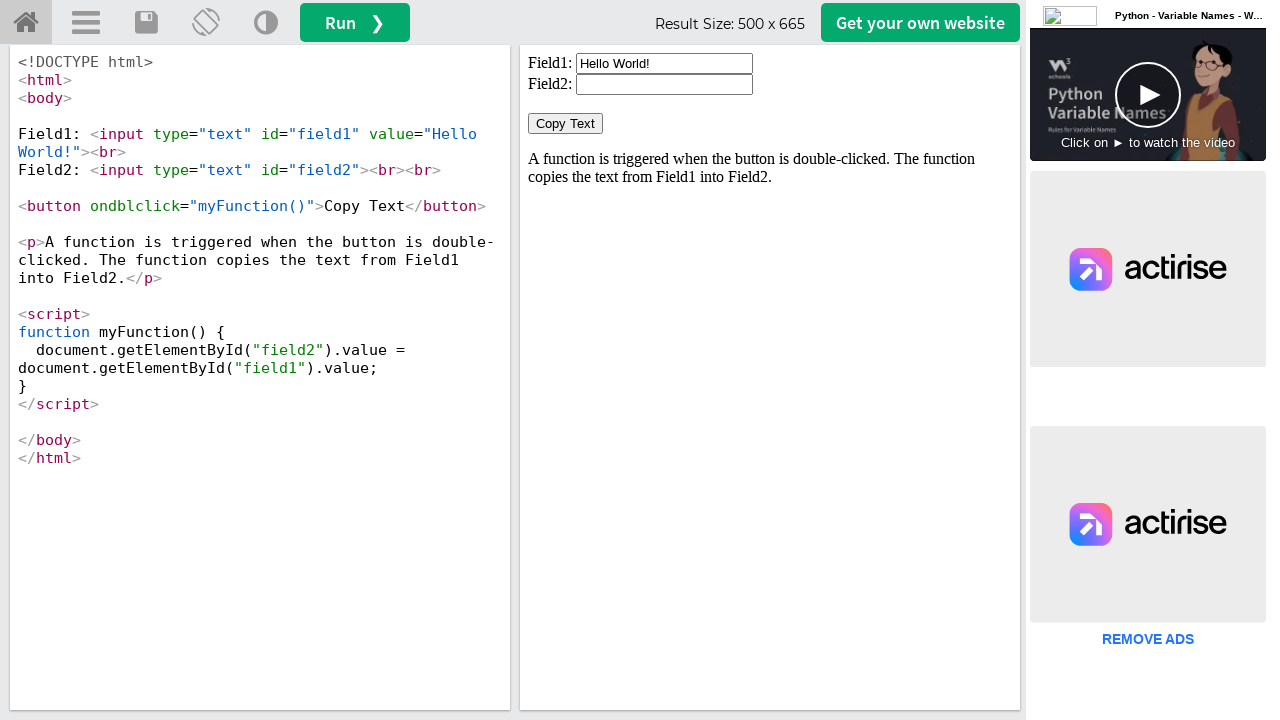

Located the iframe containing the demo
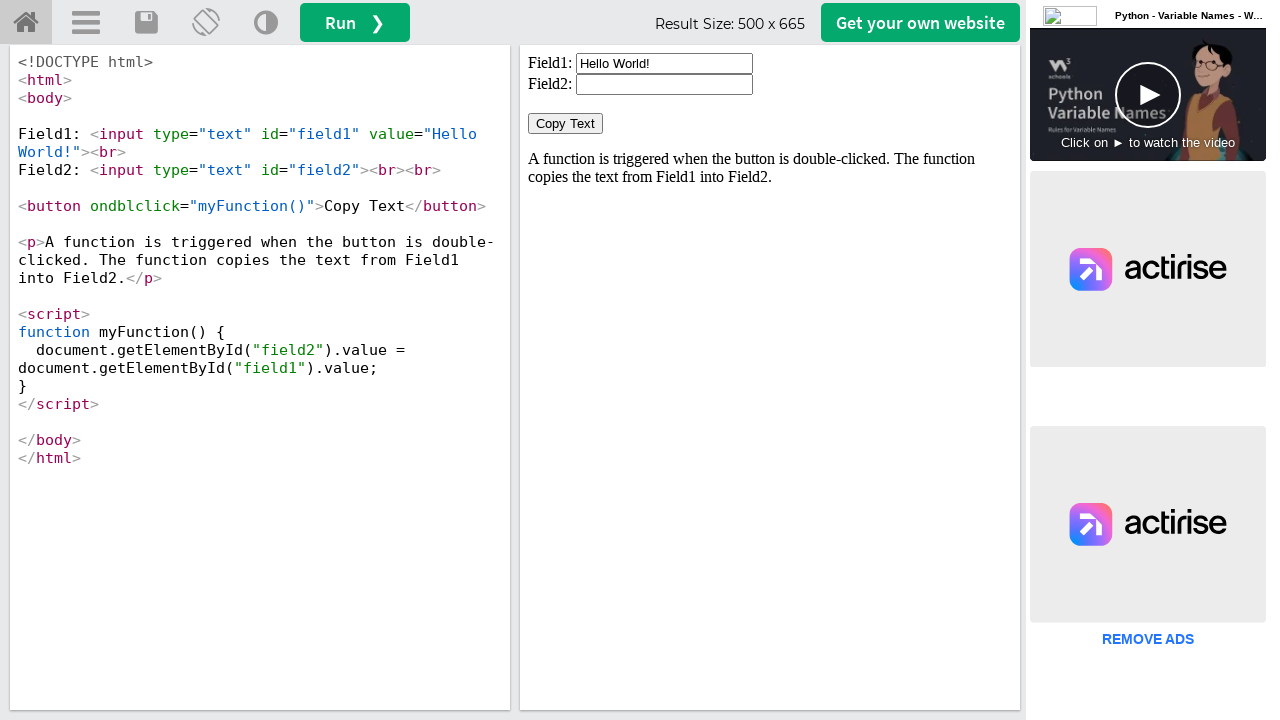

Cleared the first input field on #iframeResult >> internal:control=enter-frame >> input#field1
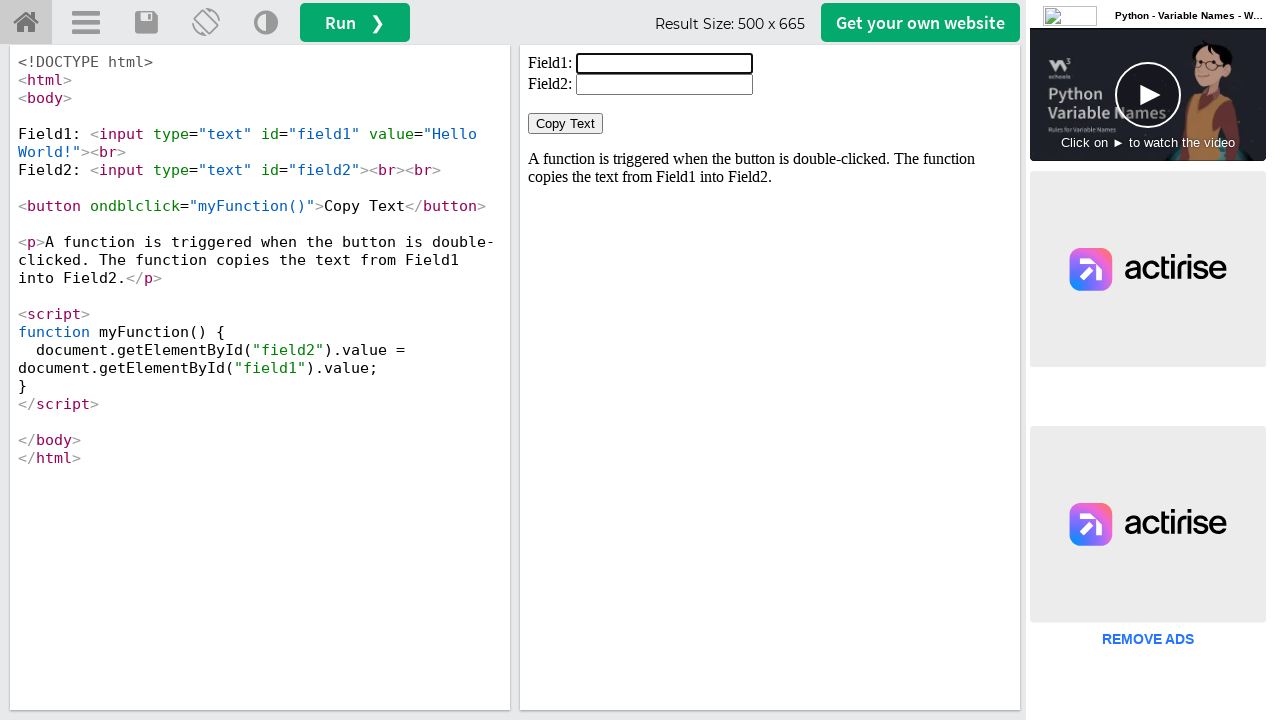

Entered 'akriti' in the first input field on #iframeResult >> internal:control=enter-frame >> input#field1
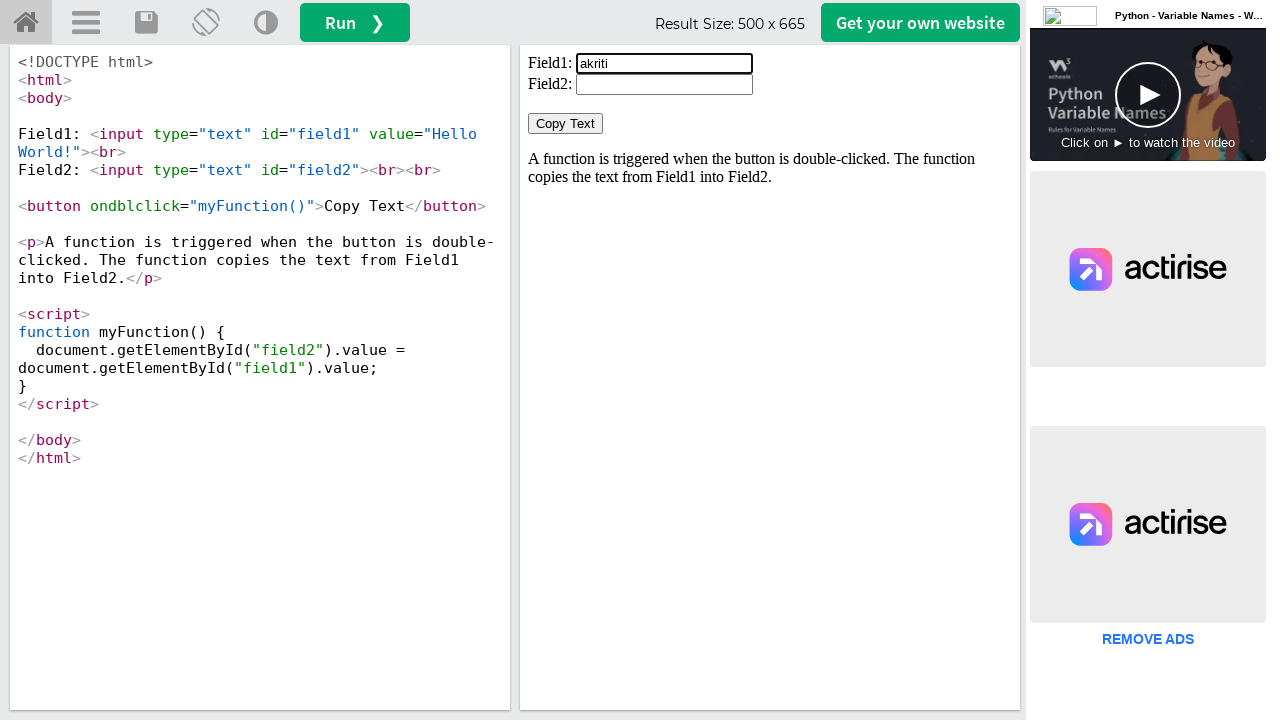

Double-clicked the 'Copy Text' button at (566, 124) on #iframeResult >> internal:control=enter-frame >> button >> internal:has-text="Co
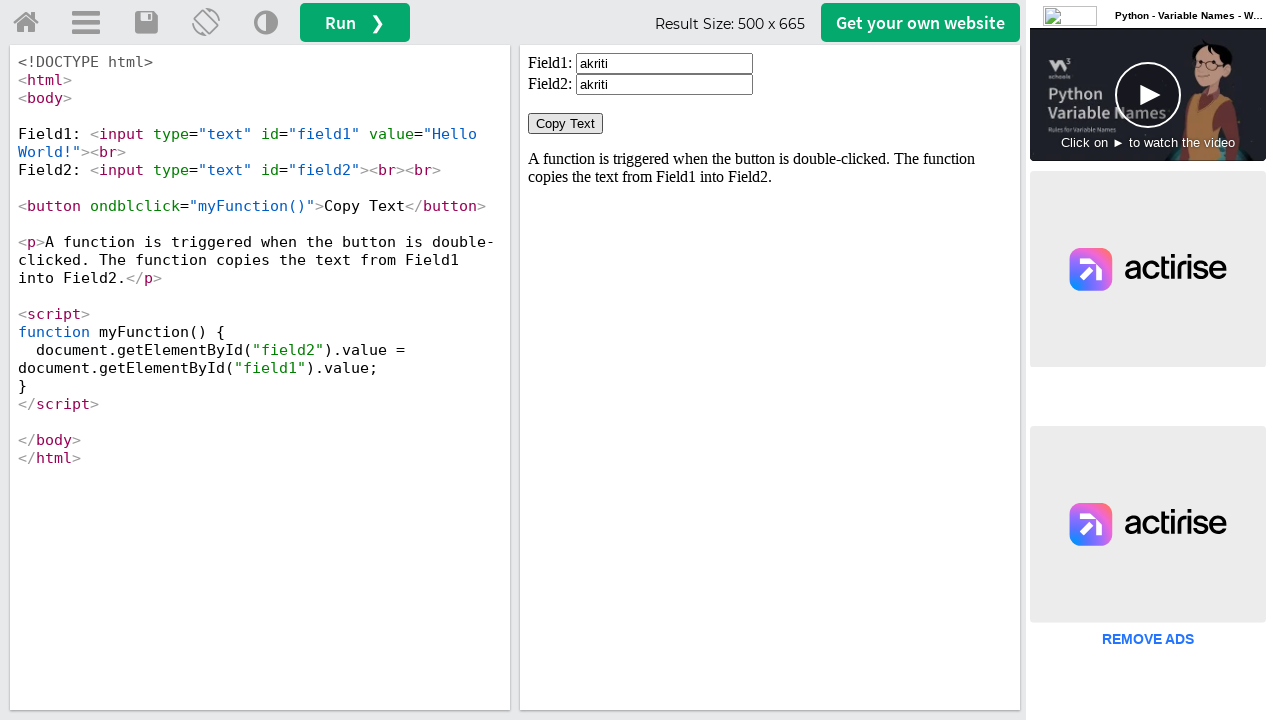

Waited 1 second for copy action to complete
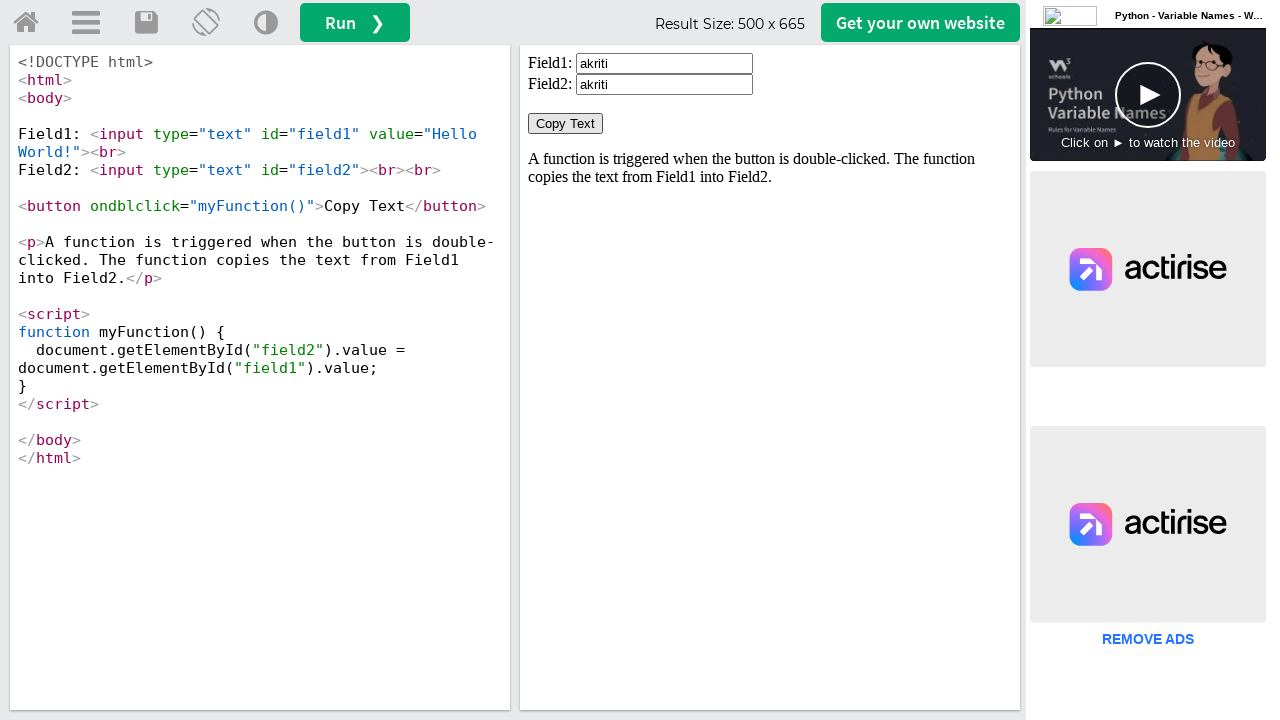

Located the second input field
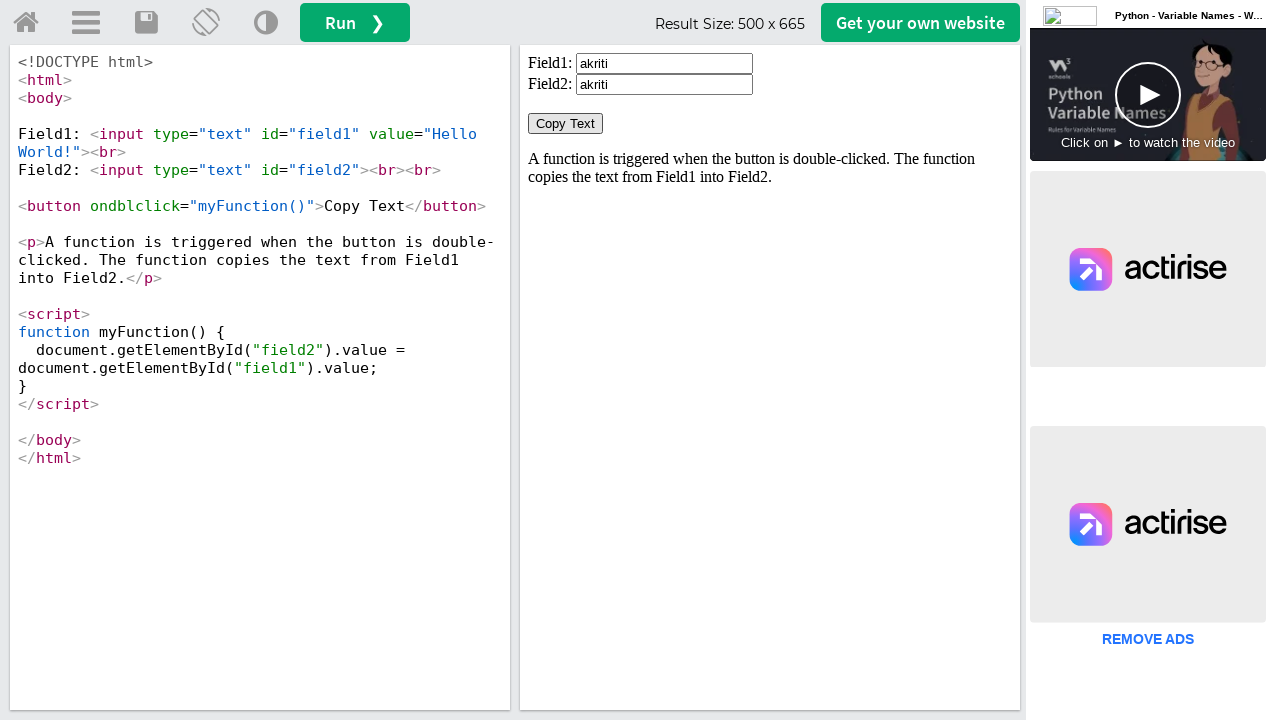

Verified the second input field is ready
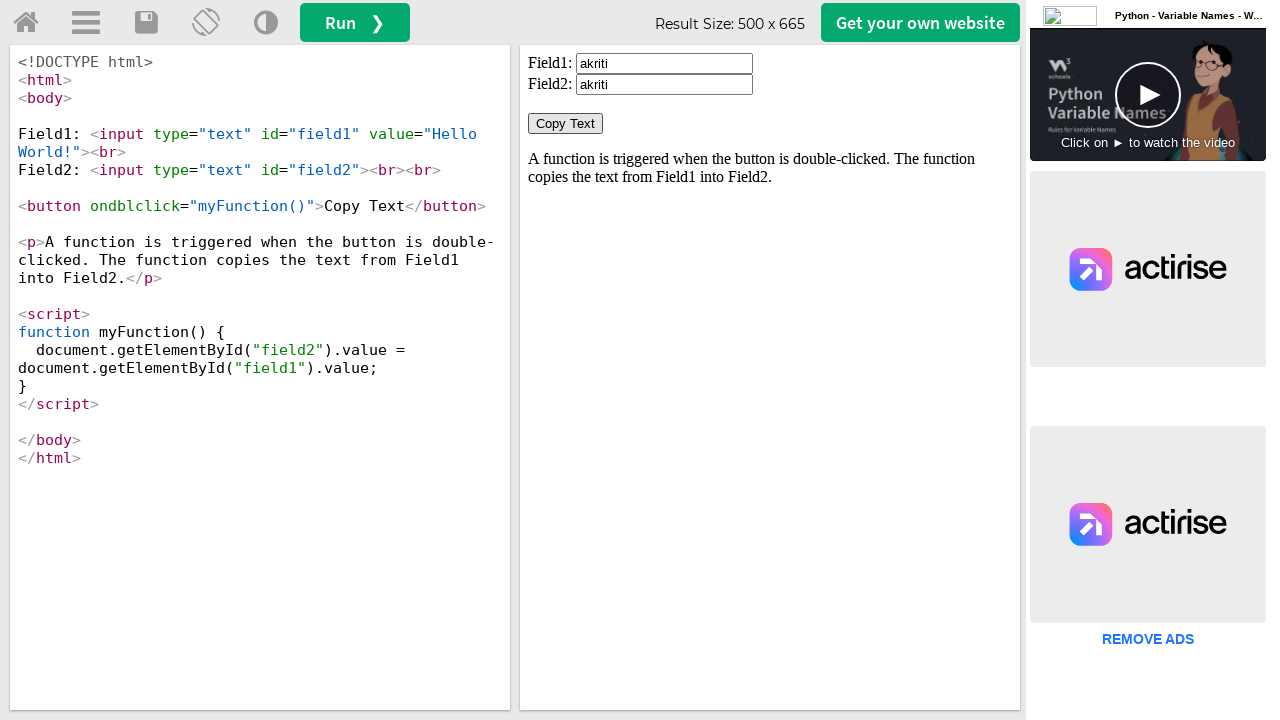

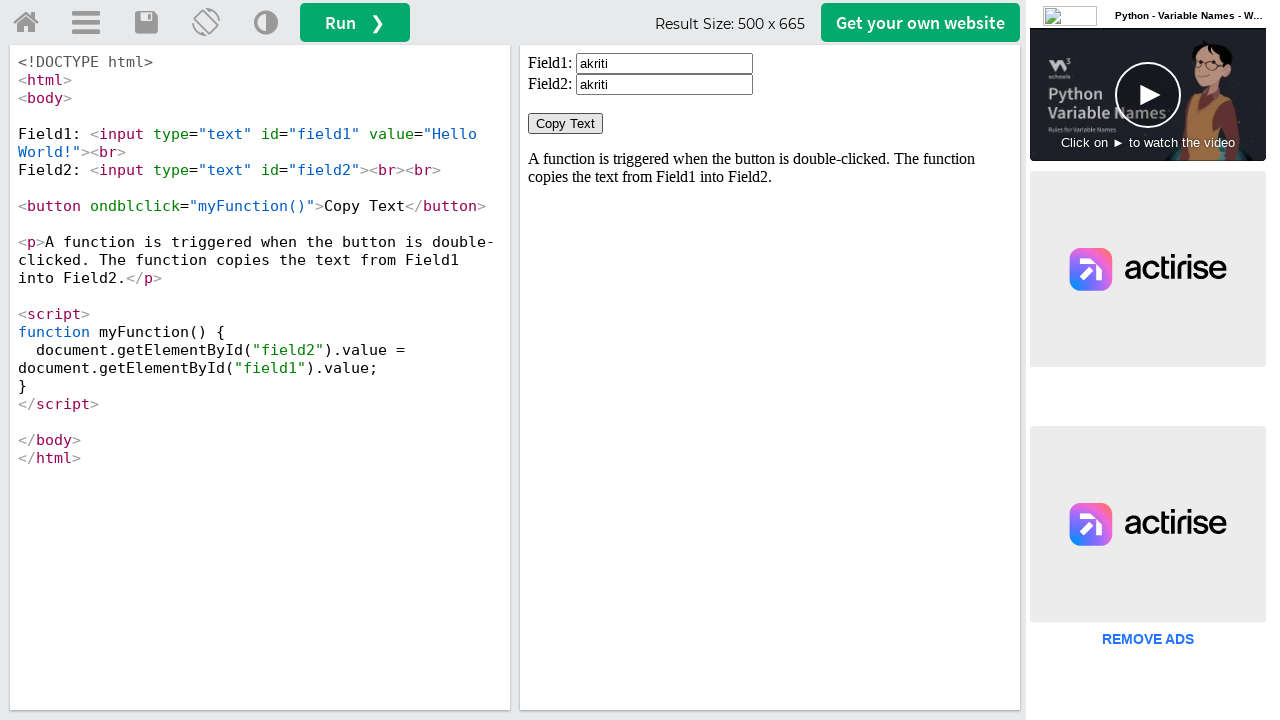